Tests that dismissing a prompt dialog shows null as the typed text

Starting URL: https://bonigarcia.dev/selenium-webdriver-java/

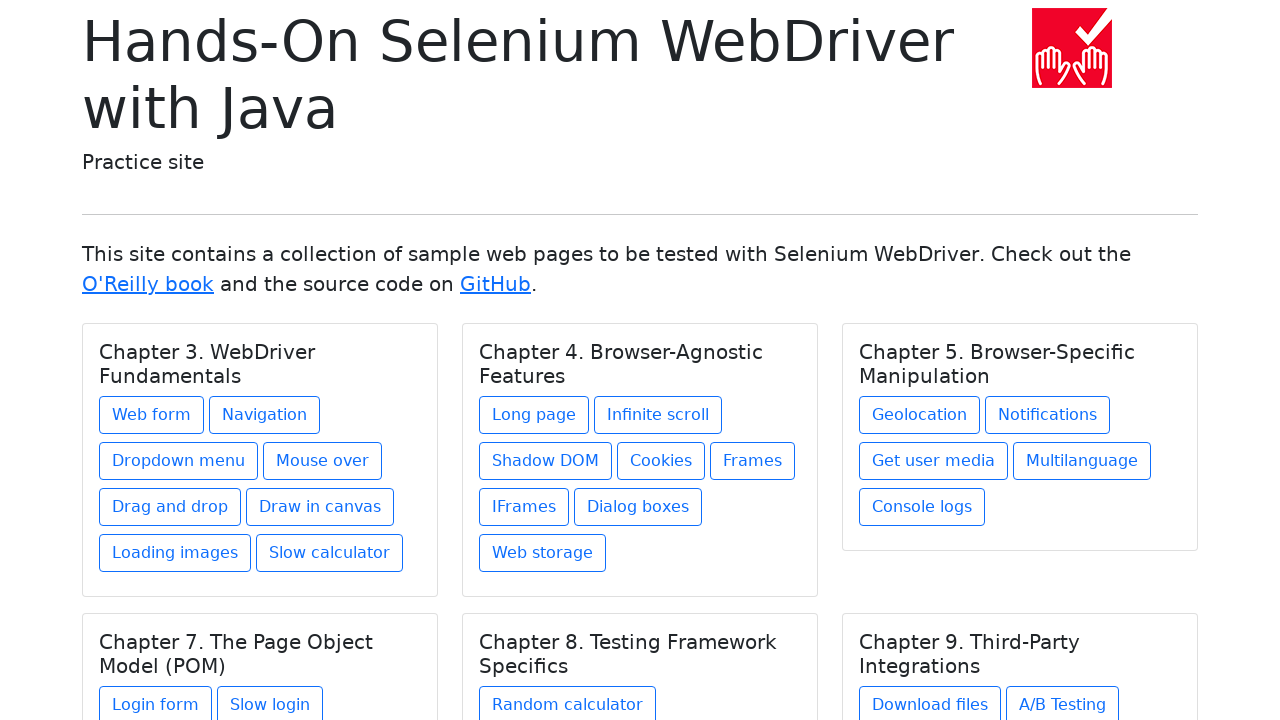

Clicked on Dialog Boxes link at (638, 507) on a[href='dialog-boxes.html']
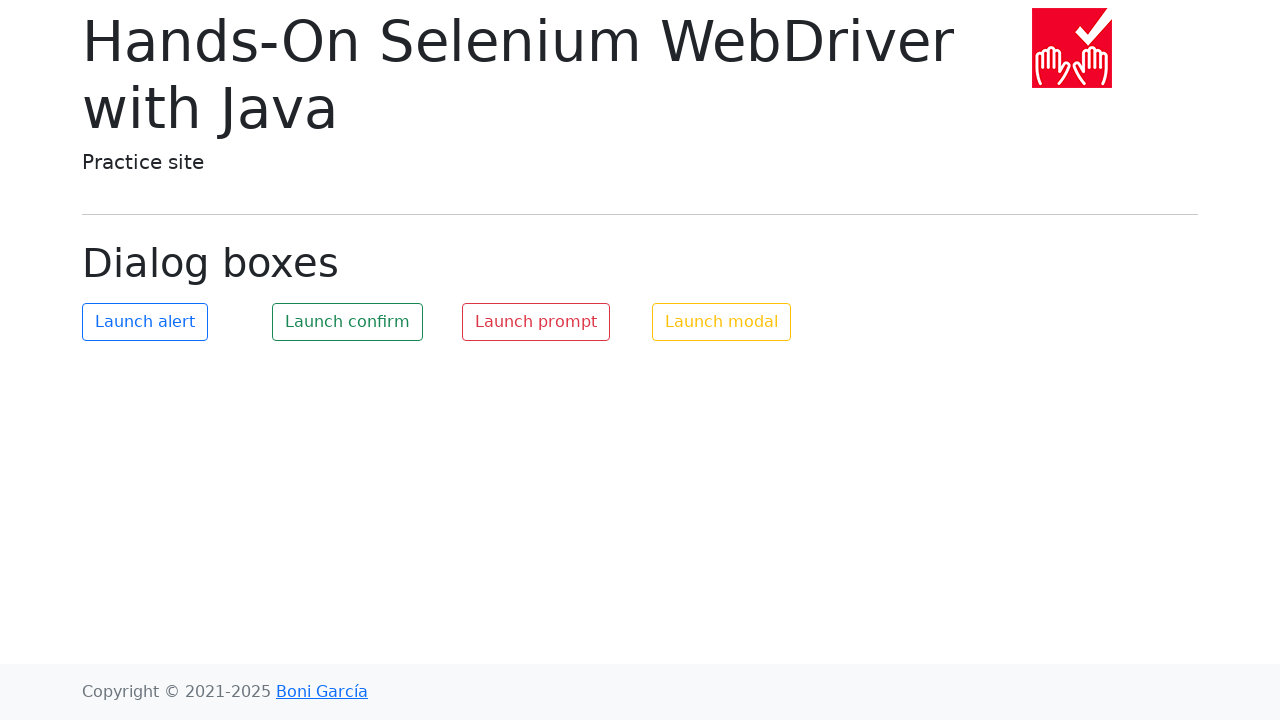

Set up dialog handler to dismiss any prompts
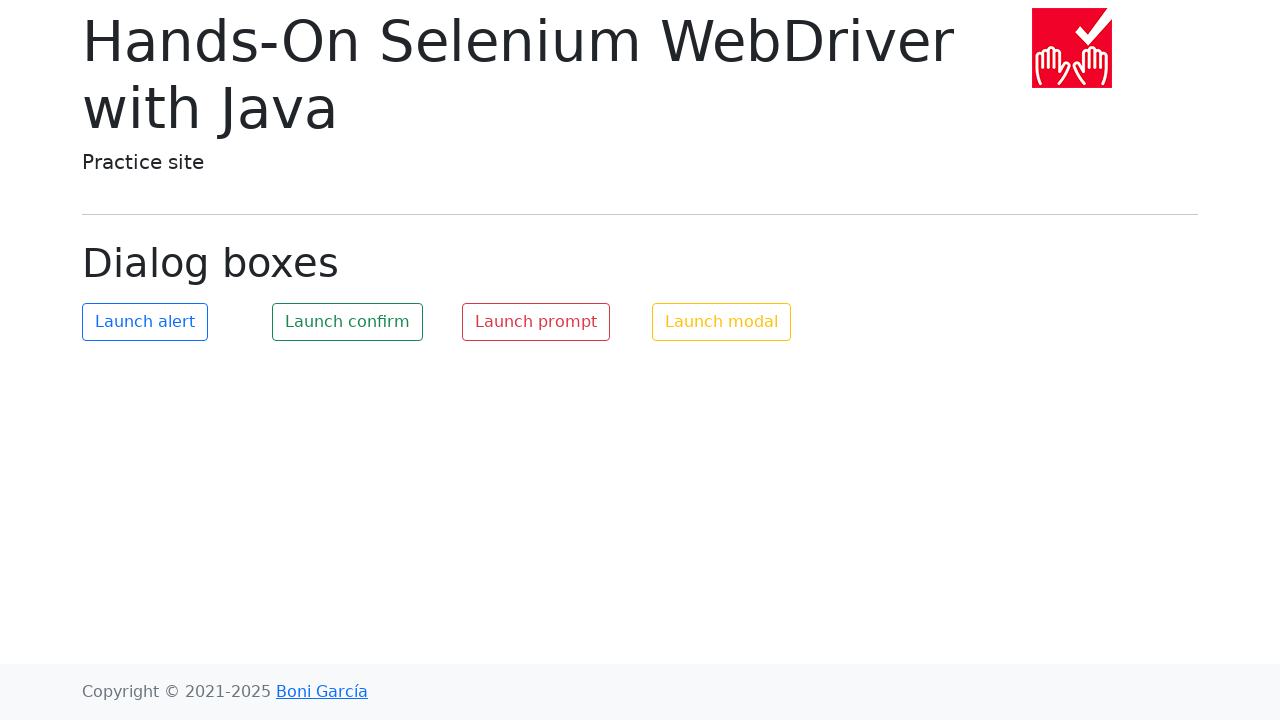

Clicked the Launch Prompt button at (536, 322) on #my-prompt
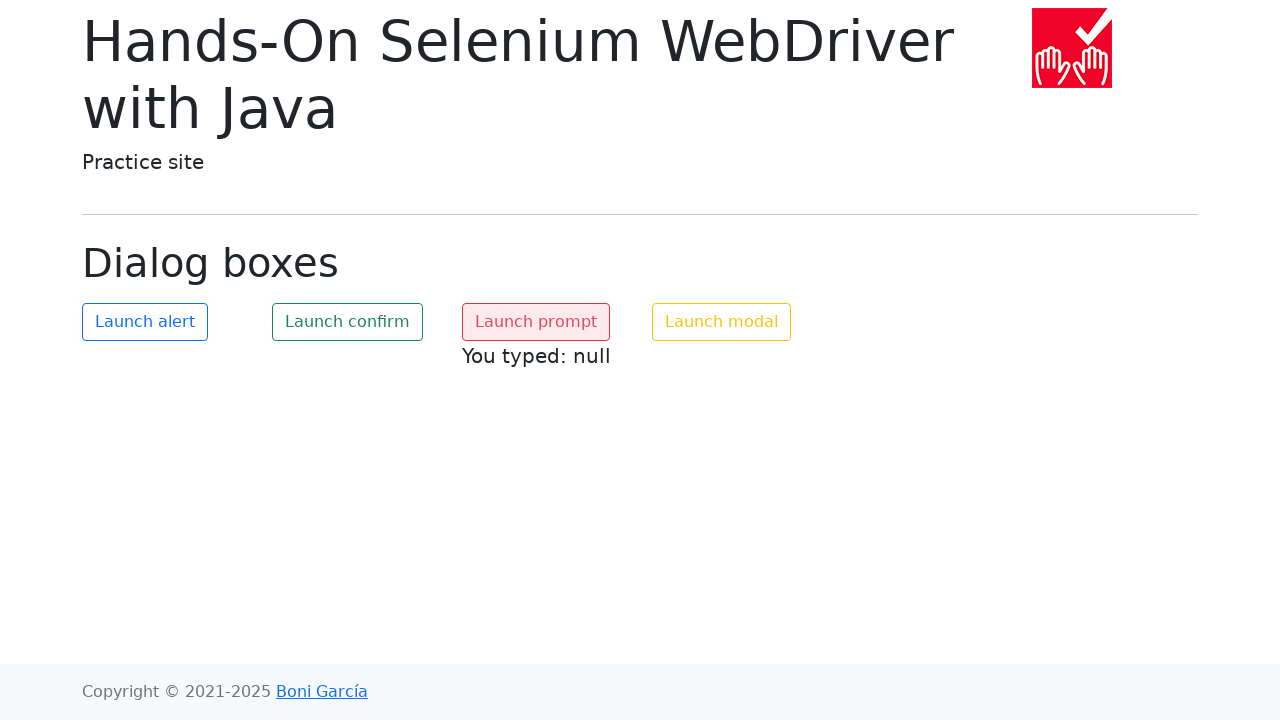

Prompt dialog dismissed and text field loaded
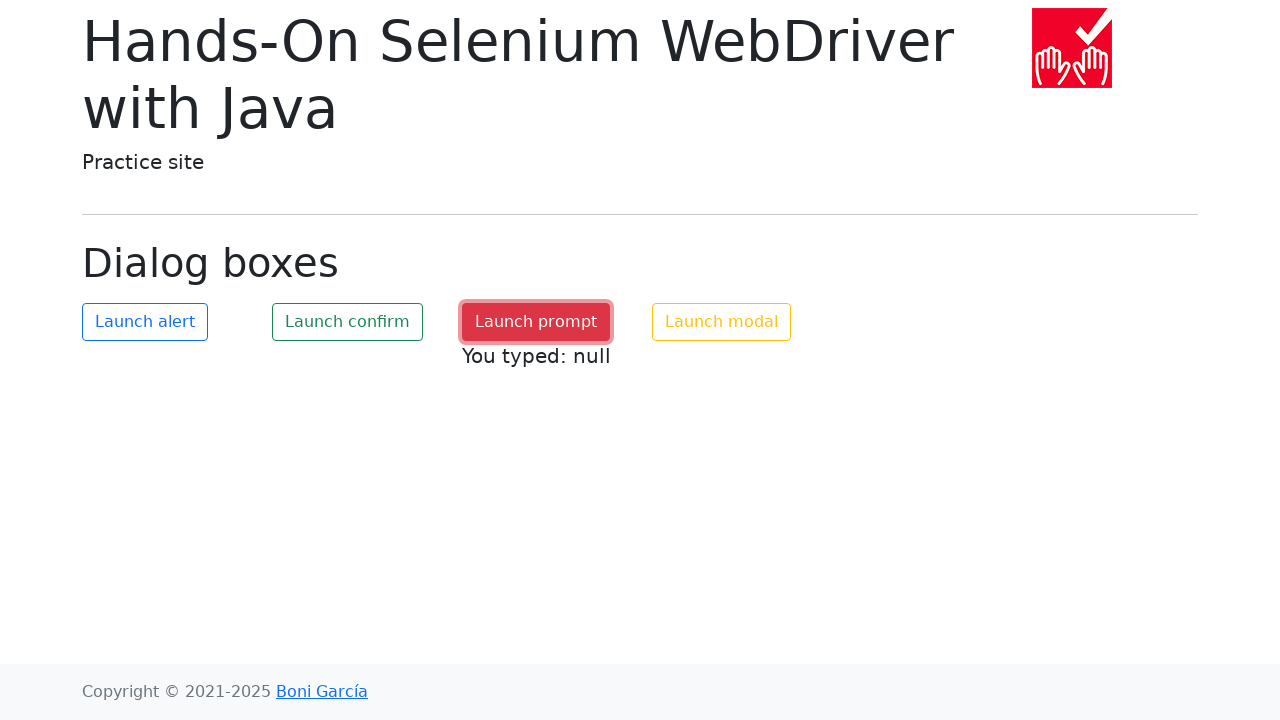

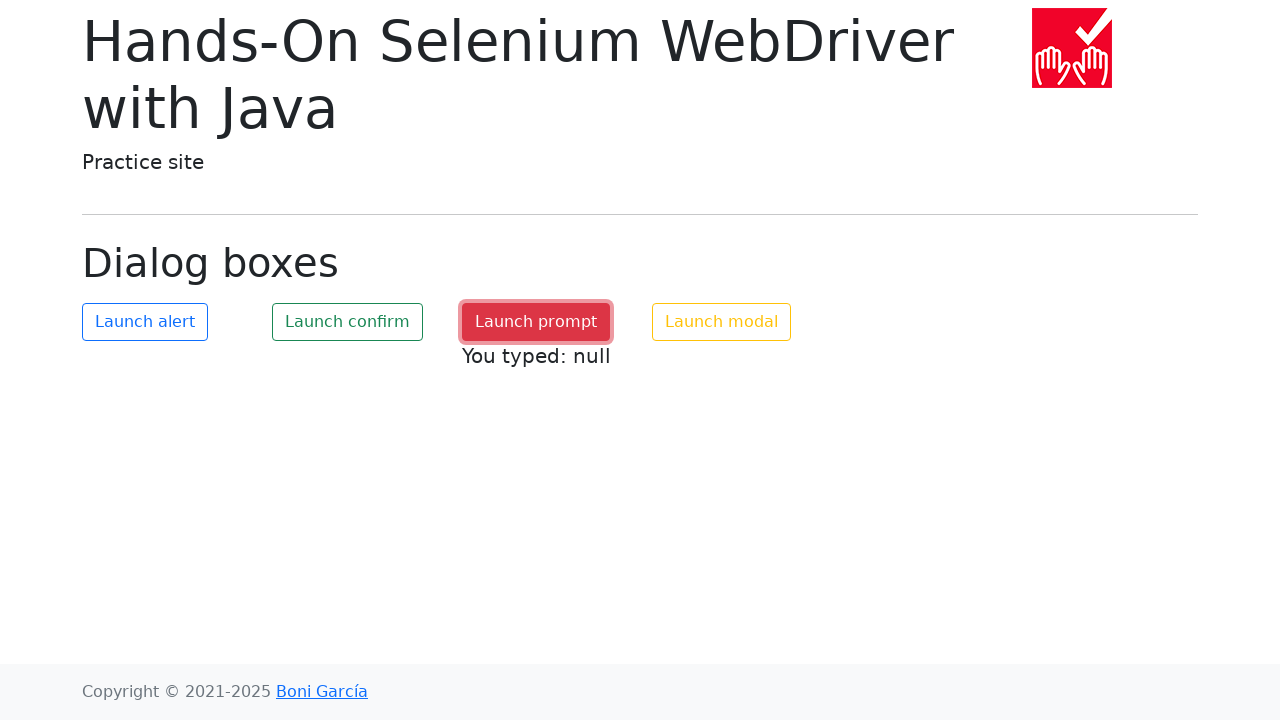